Basic browser test that navigates to Rahul Shetty Academy website and verifies the page loads by checking the title and URL are accessible.

Starting URL: https://rahulshettyacademy.com/

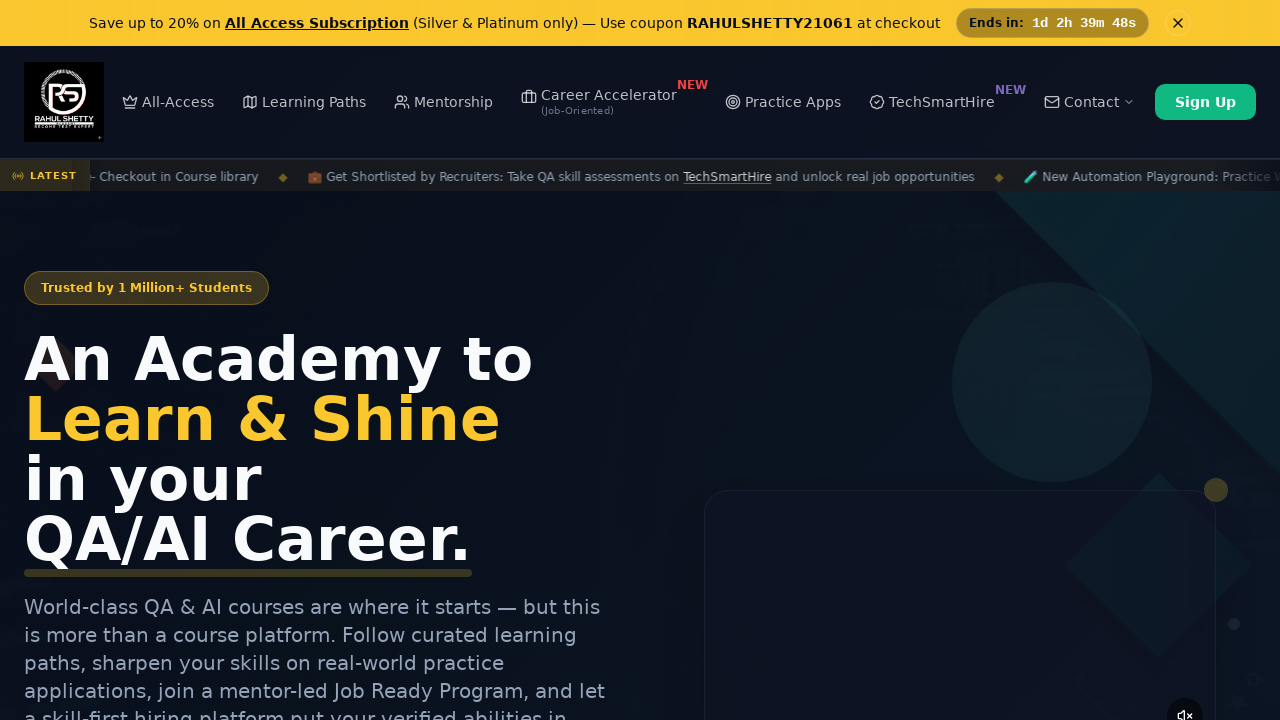

Page fully loaded - DOM content ready
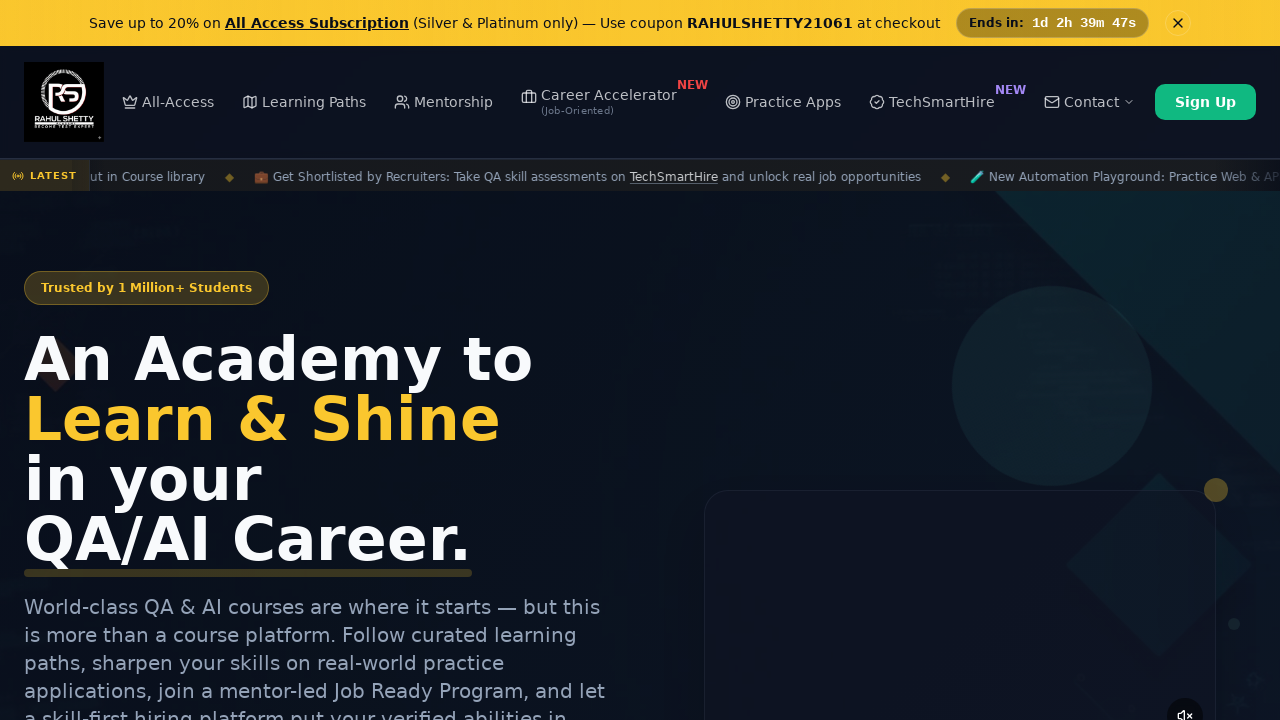

Retrieved page title: Rahul Shetty Academy | QA Automation, Playwright, AI Testing & Online Training
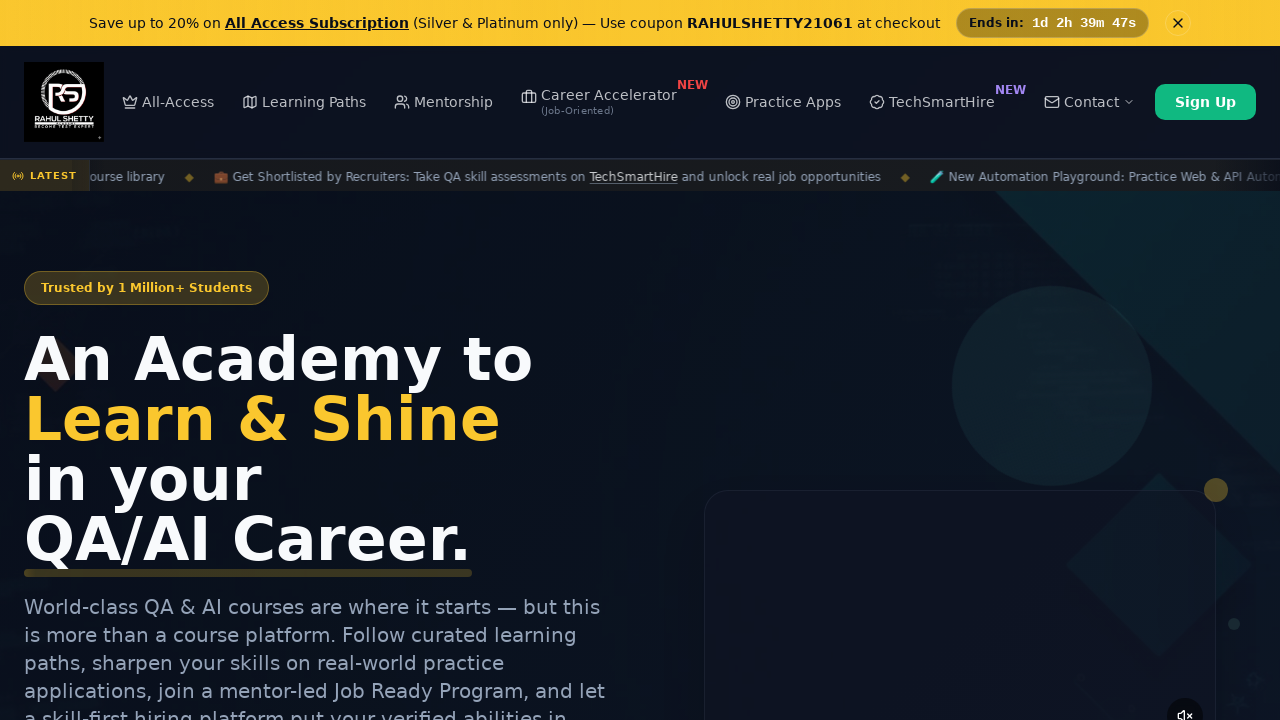

Retrieved current URL: https://rahulshettyacademy.com/
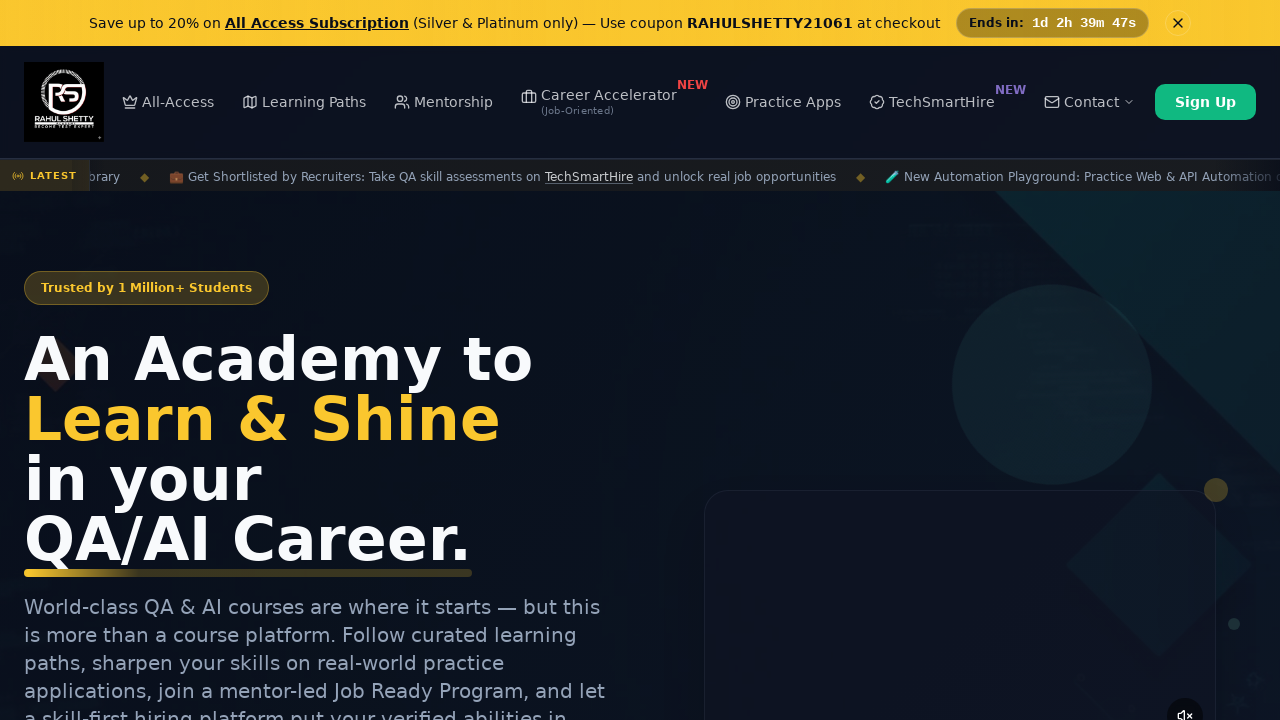

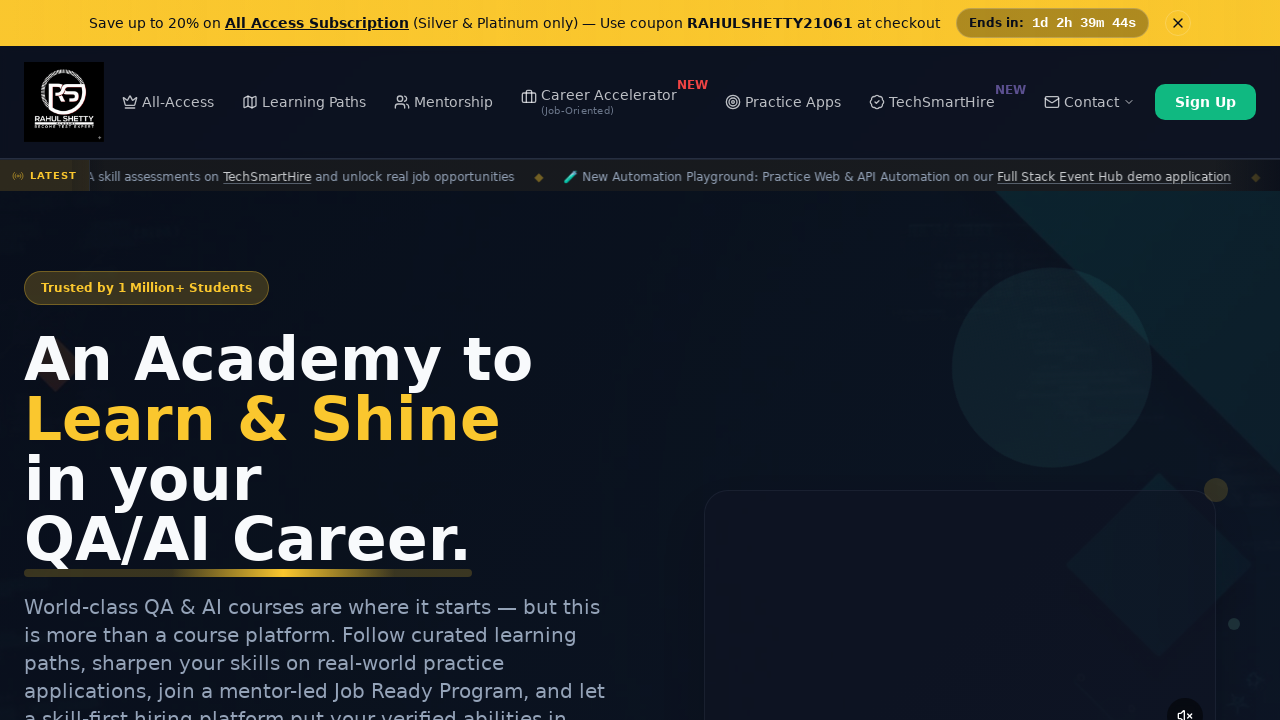